Tests JavaScript confirm dialog handling by clicking the confirm button and dismissing the alert dialog

Starting URL: http://the-internet.herokuapp.com/javascript_alerts

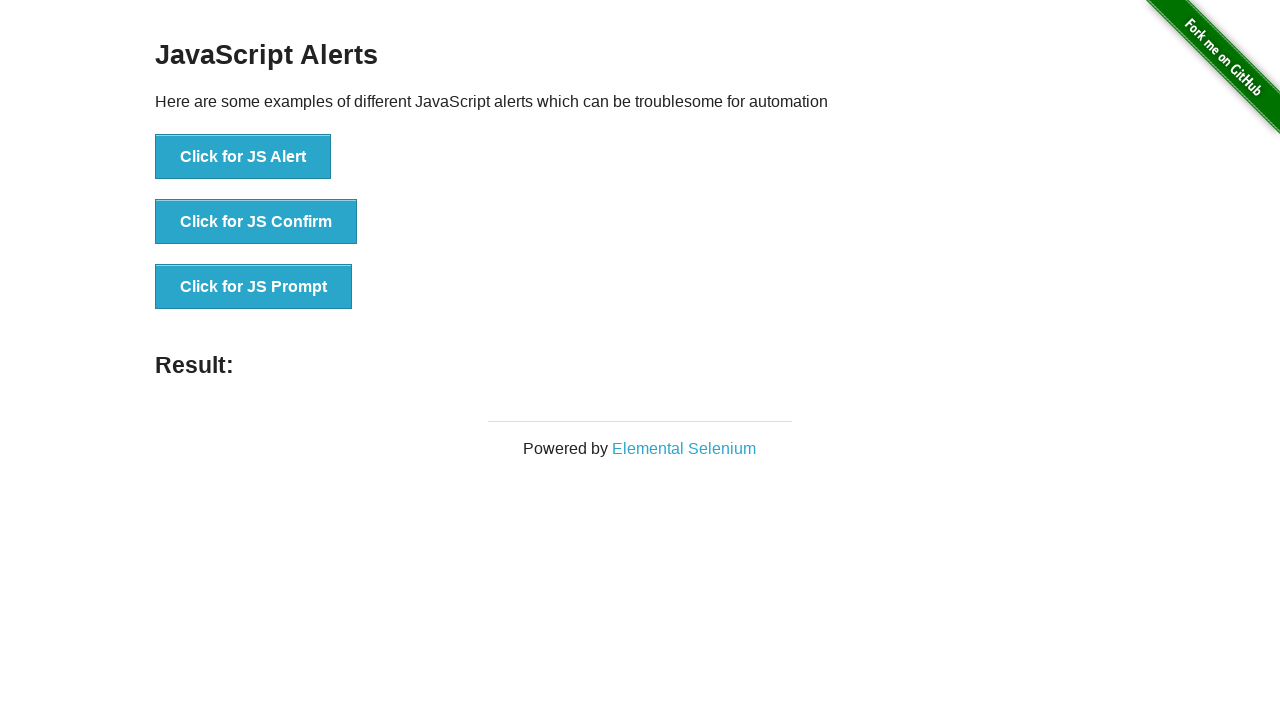

Clicked the JS Confirm button to trigger the confirm dialog at (256, 222) on button[onclick='jsConfirm()']
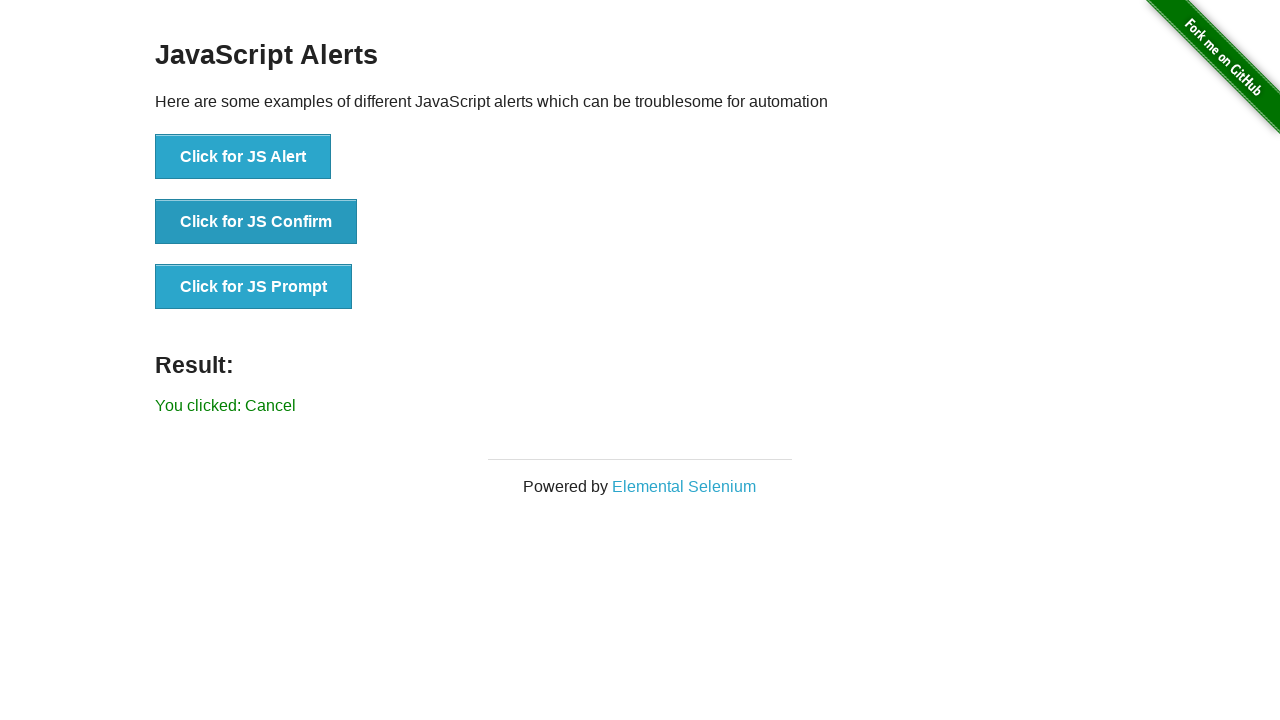

Set up dialog handler to dismiss the confirm dialog
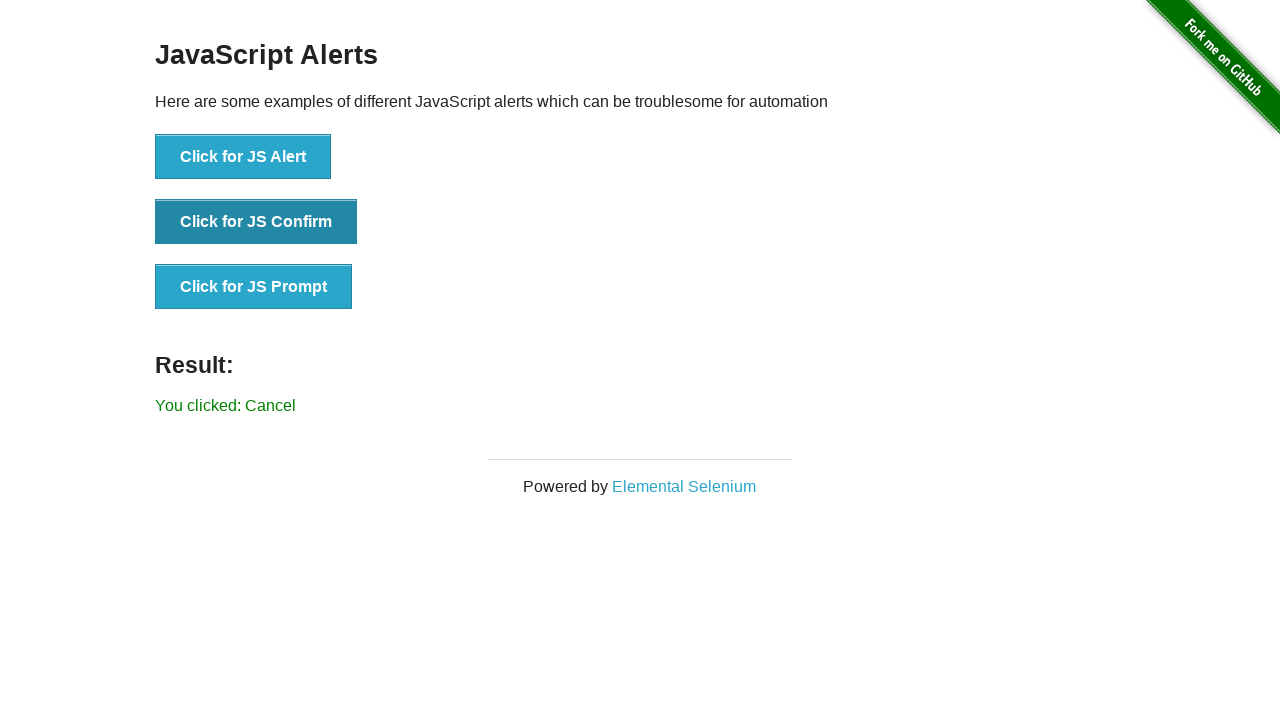

Clicked the JS Confirm button again to trigger the confirm dialog at (256, 222) on button[onclick='jsConfirm()']
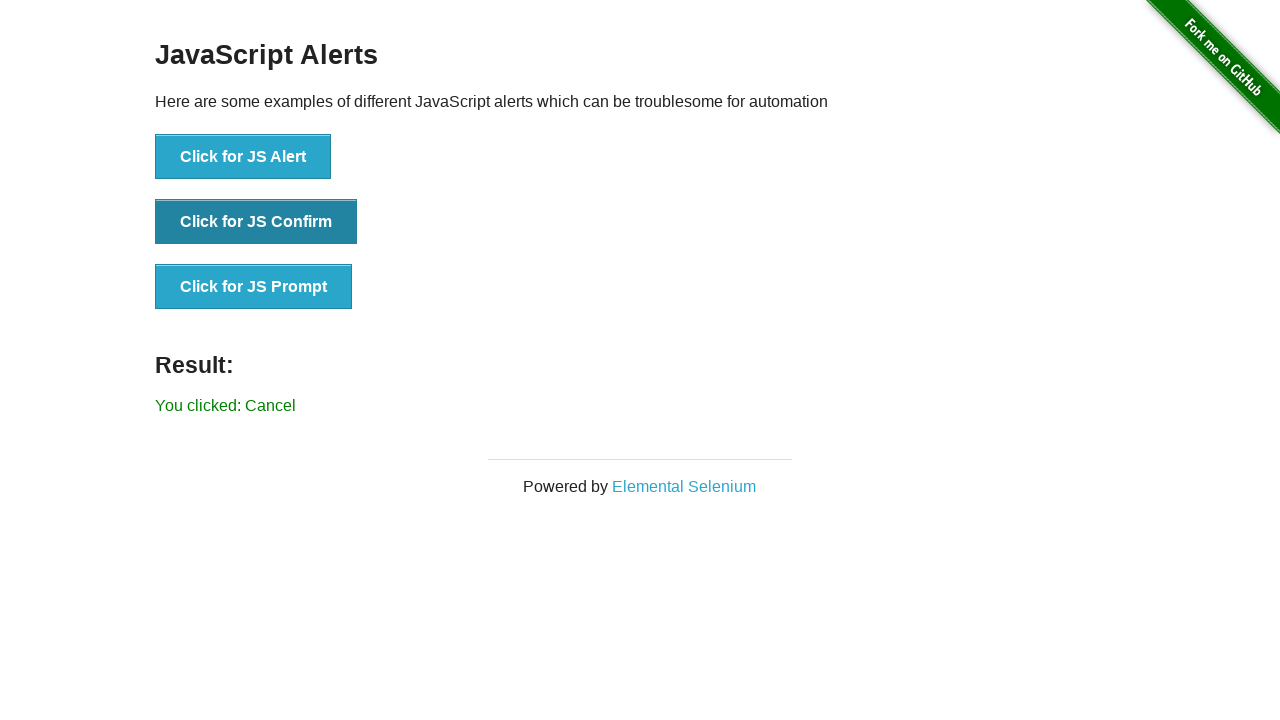

Retrieved the result message text
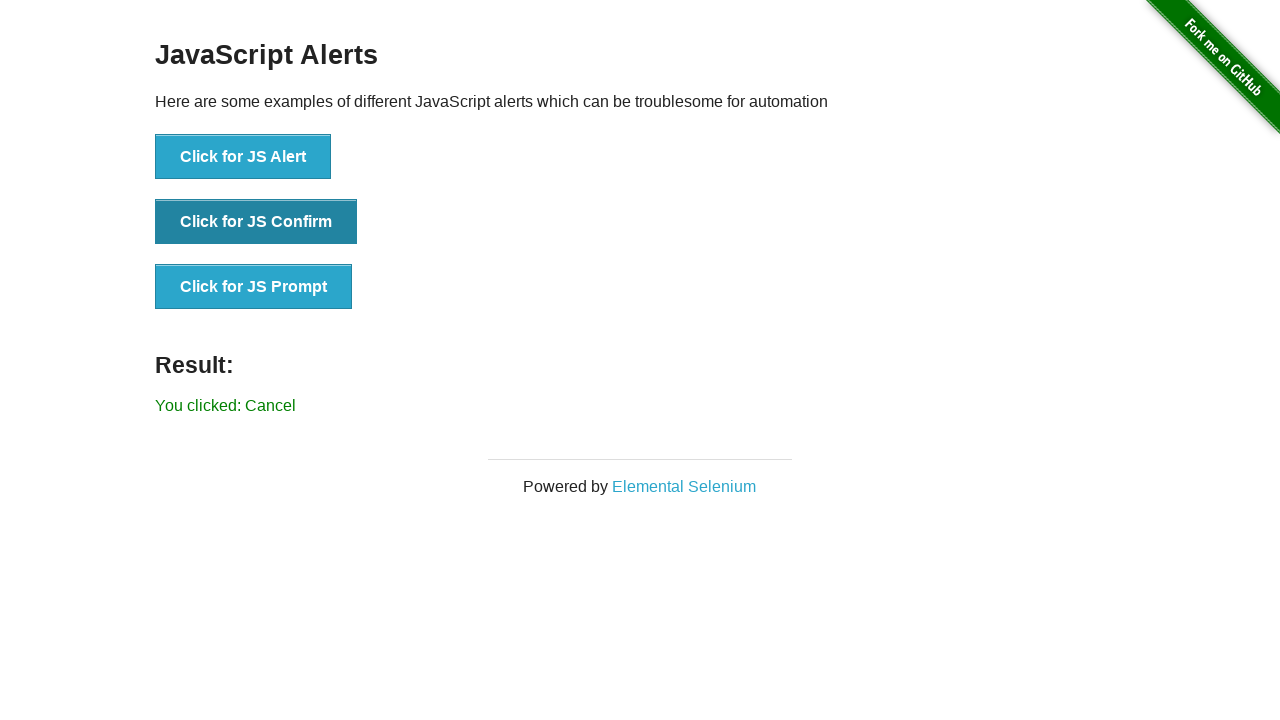

Verified that the result message contains 'You clicked: Cancel'
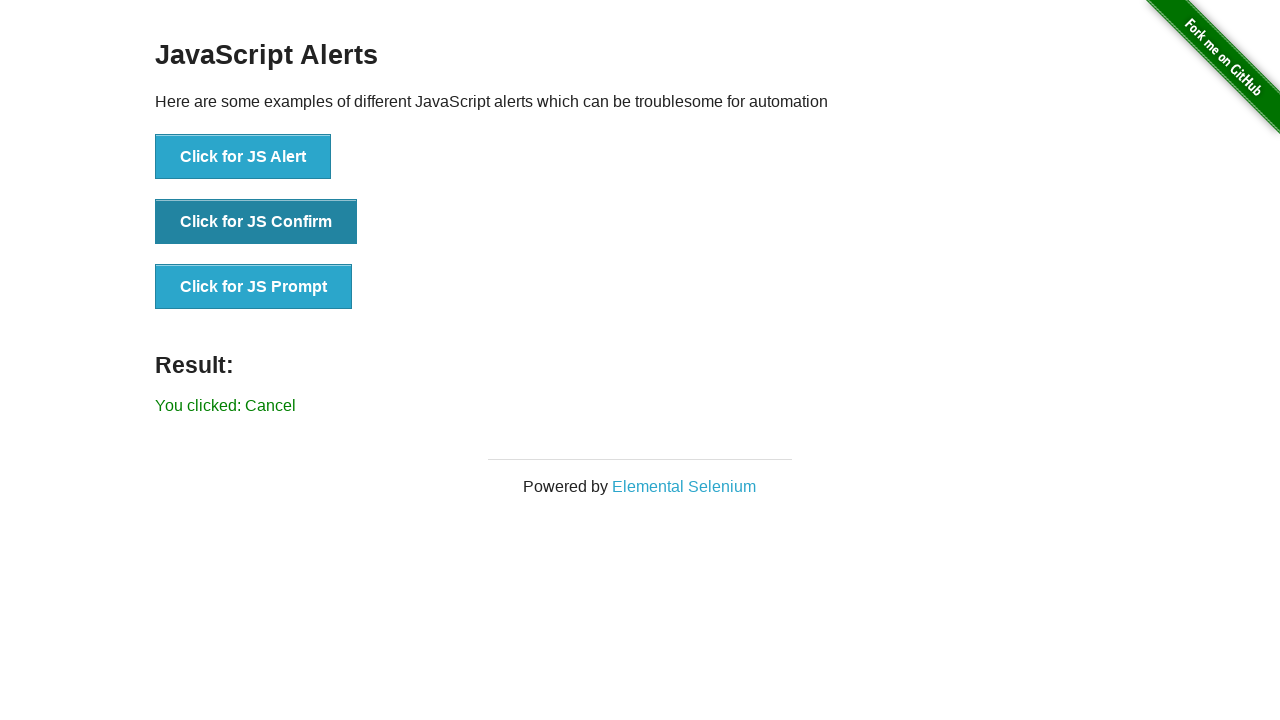

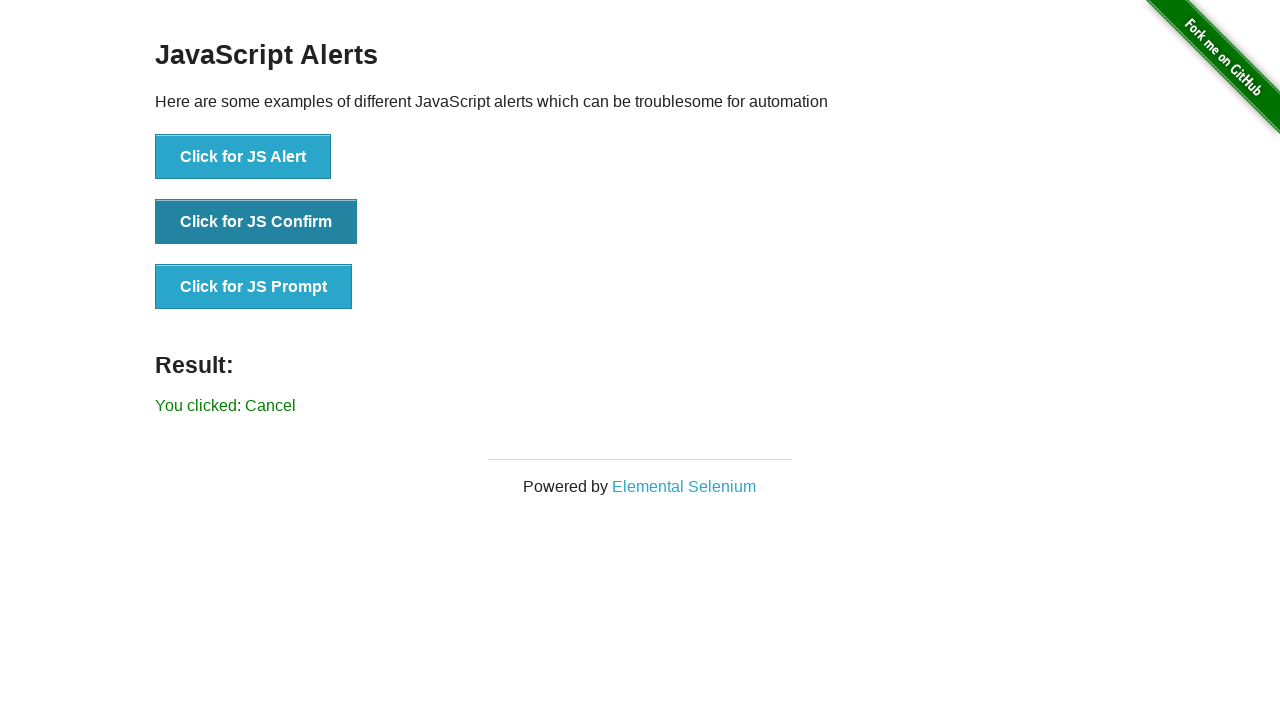